Tests partial link text locator by navigating to a test page and clicking on a link that contains the text "Open a popup"

Starting URL: https://omayo.blogspot.com/

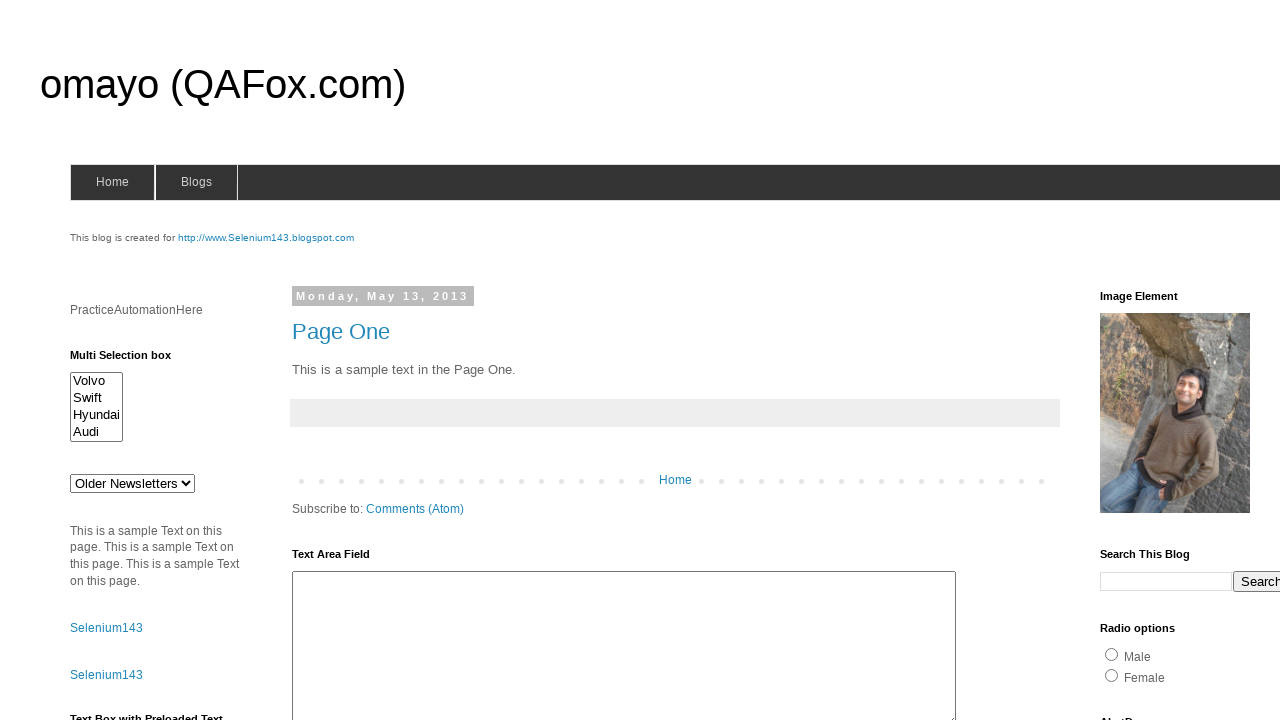

Navigated to https://omayo.blogspot.com/
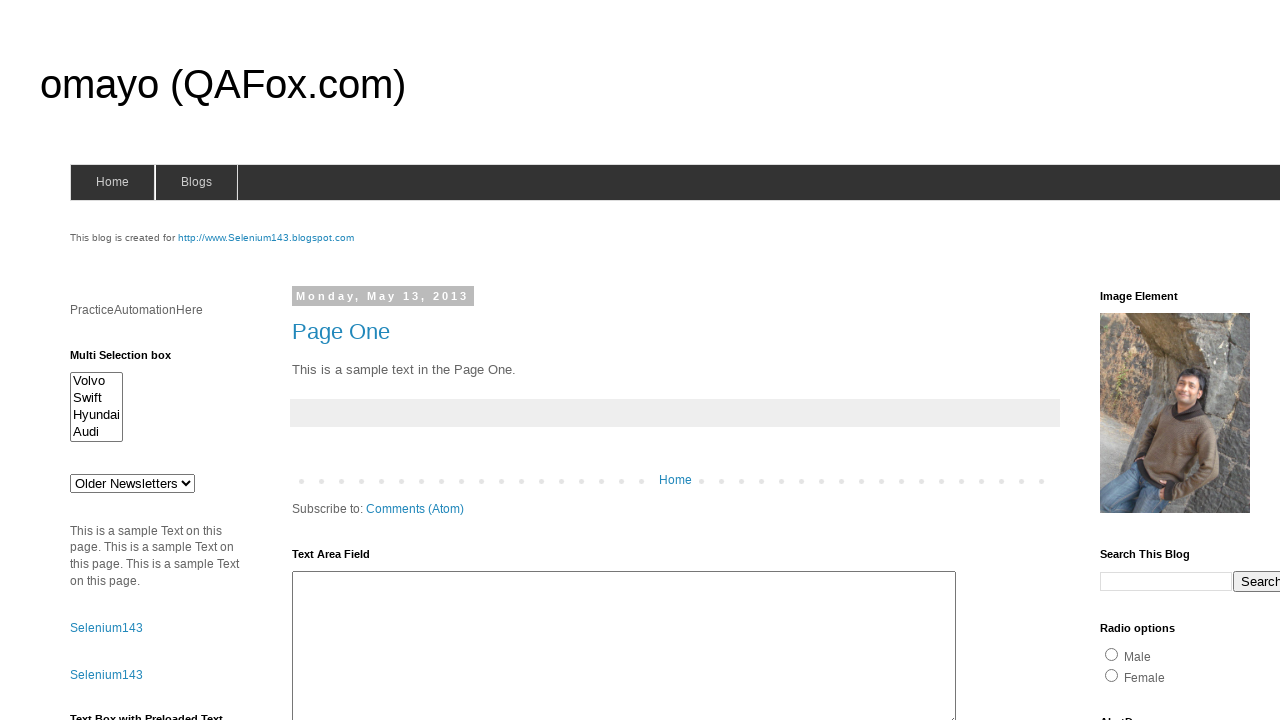

Clicked link containing text 'Open a popup' at (132, 360) on a:has-text('Open a popup')
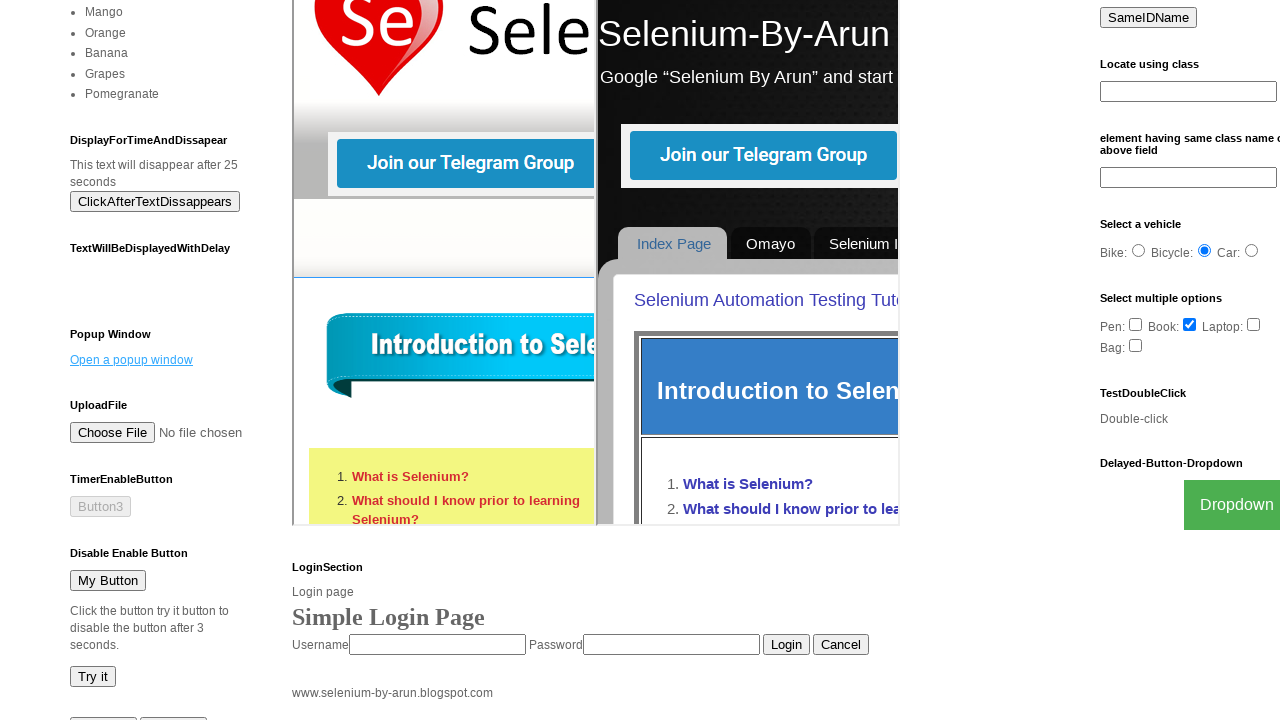

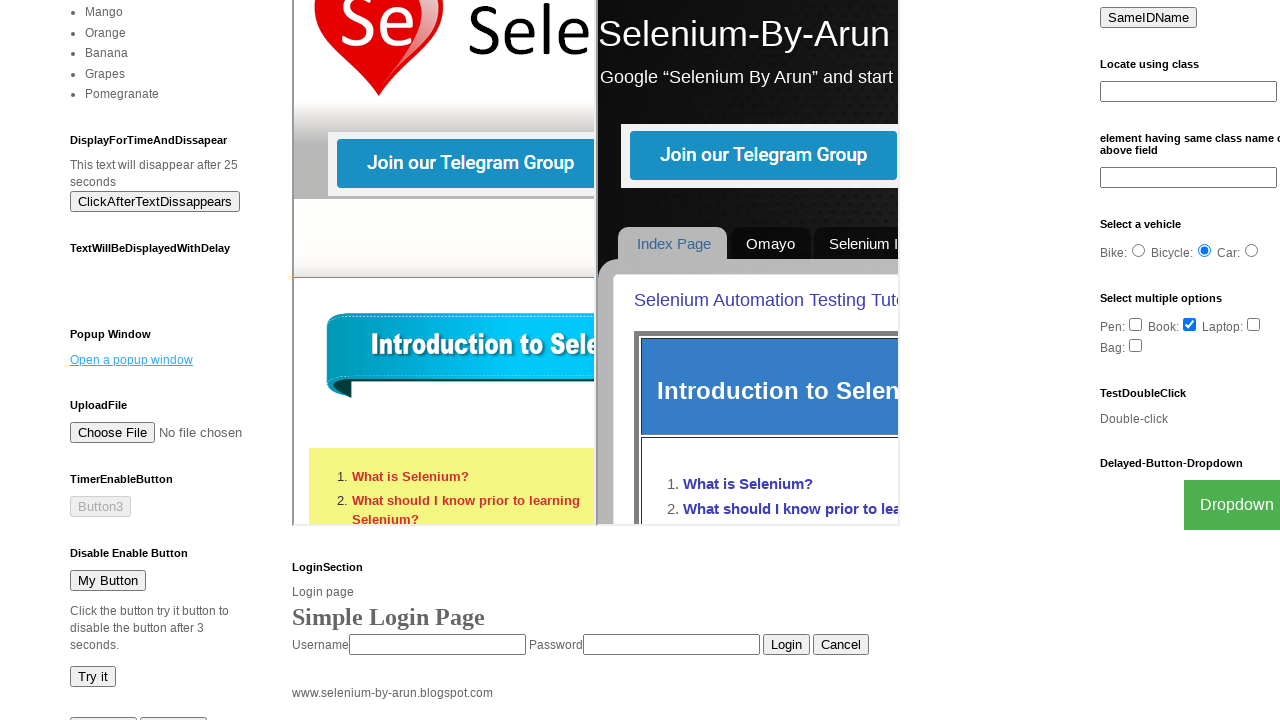